Tests radio button functionality by selecting Option 3, then Option 1, clicking result button, and verifying the displayed selection.

Starting URL: https://acctabootcamp.github.io/site/examples/actions

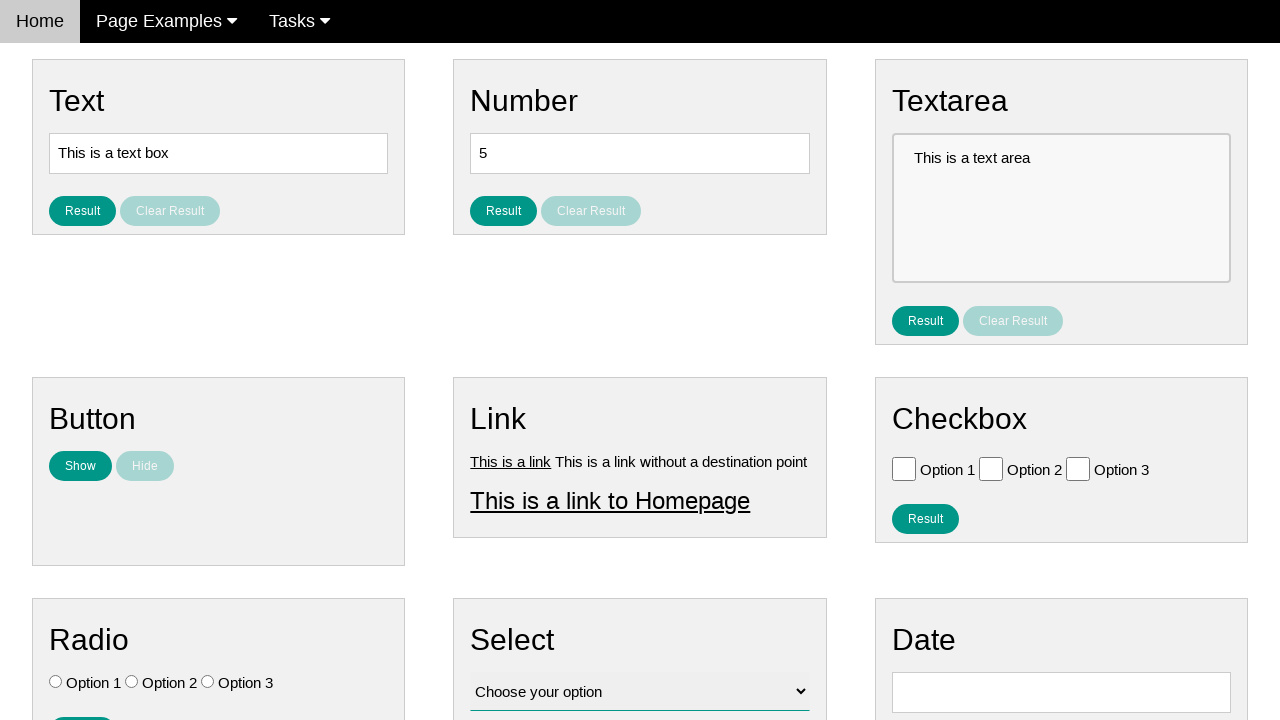

Located radio button elements
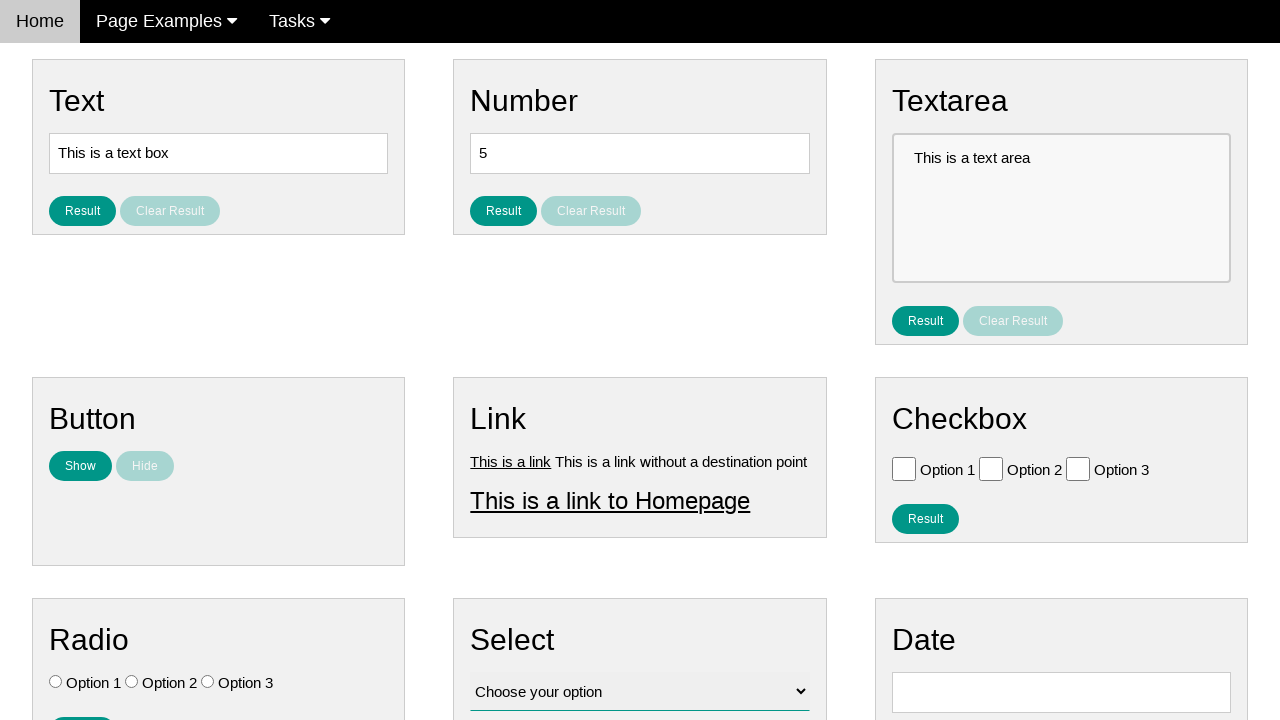

Clicked Option 3 radio button at (208, 682) on .w3-check[type='radio'] >> nth=2
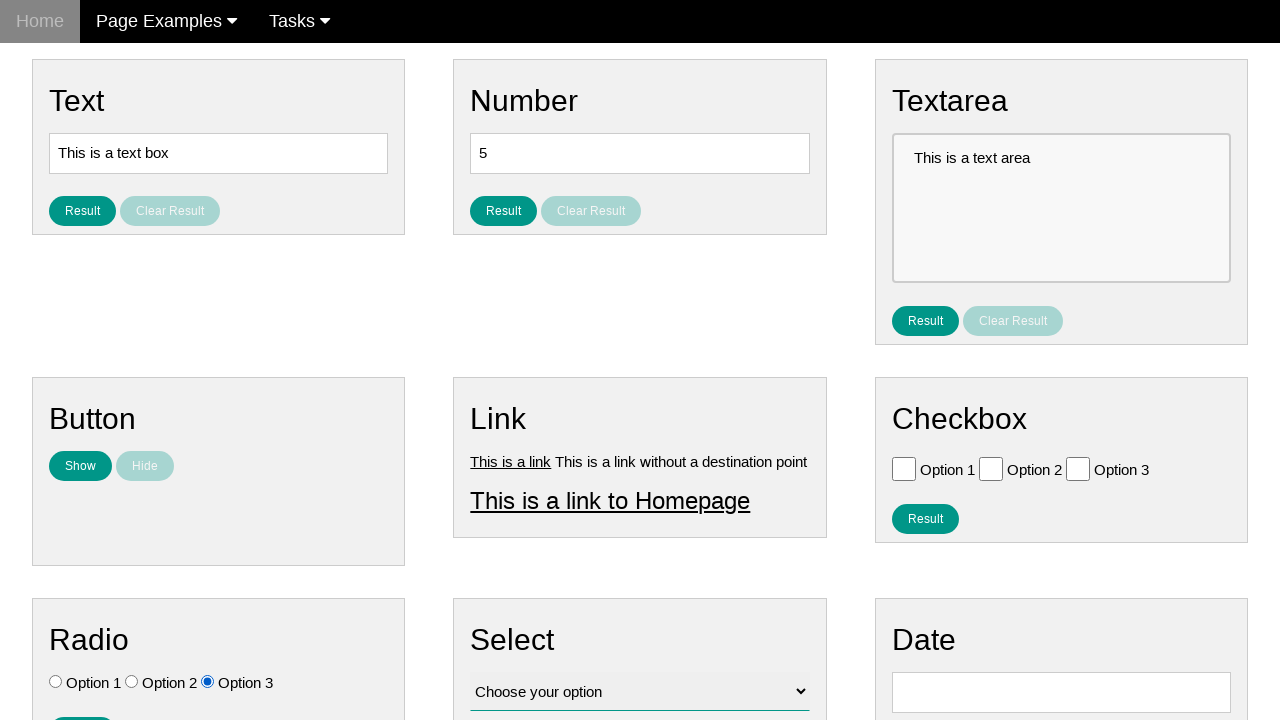

Clicked Option 1 radio button at (56, 682) on .w3-check[type='radio'] >> nth=0
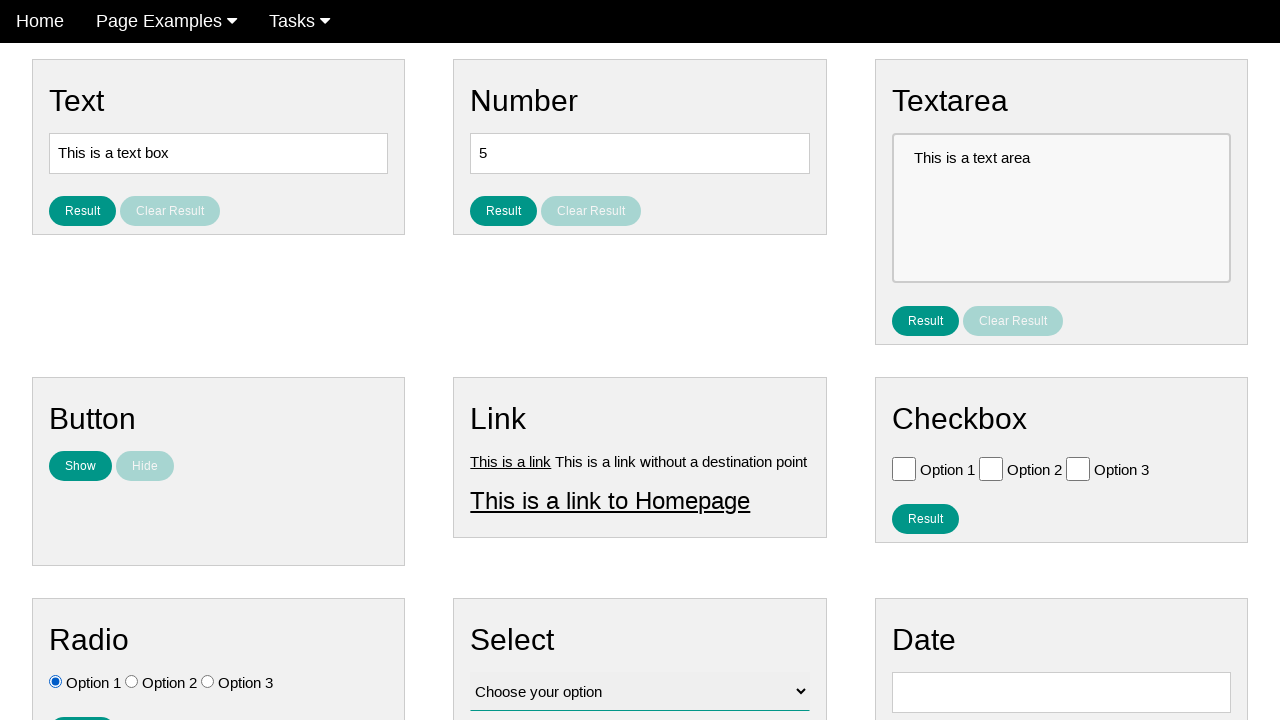

Clicked result button to display selection at (82, 705) on #result_button_ratio
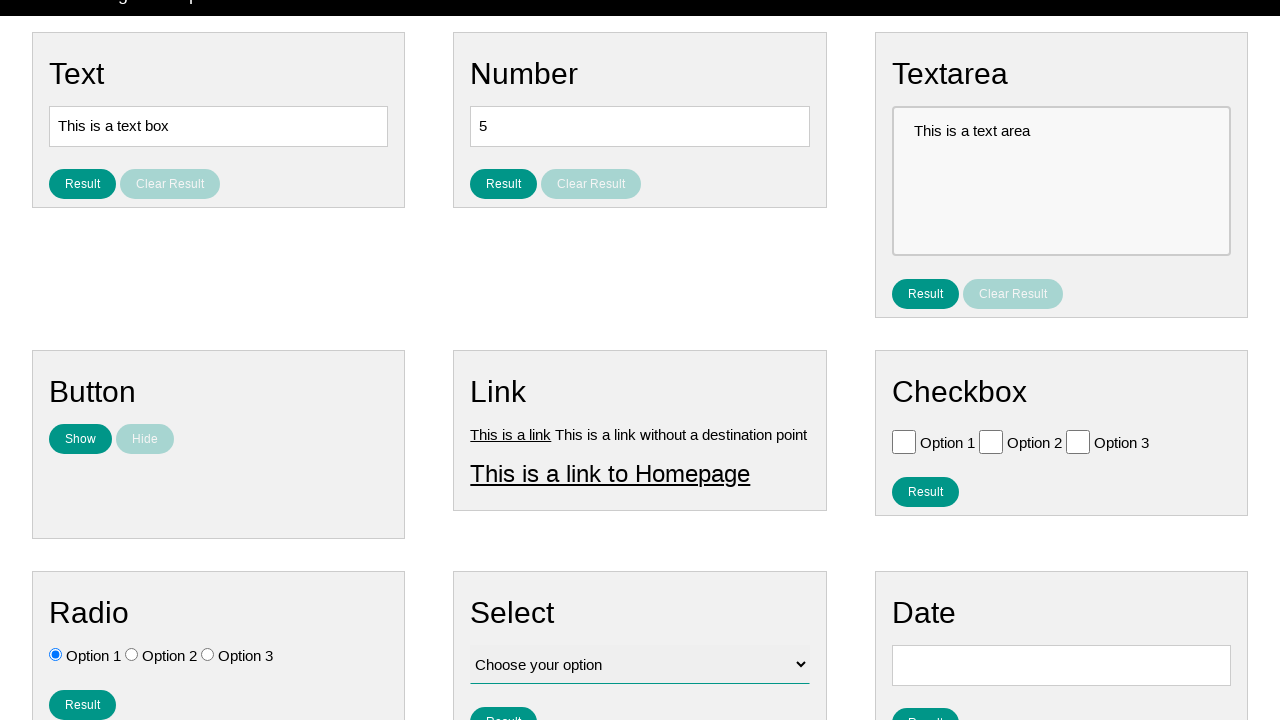

Result message appeared displaying selected radio button
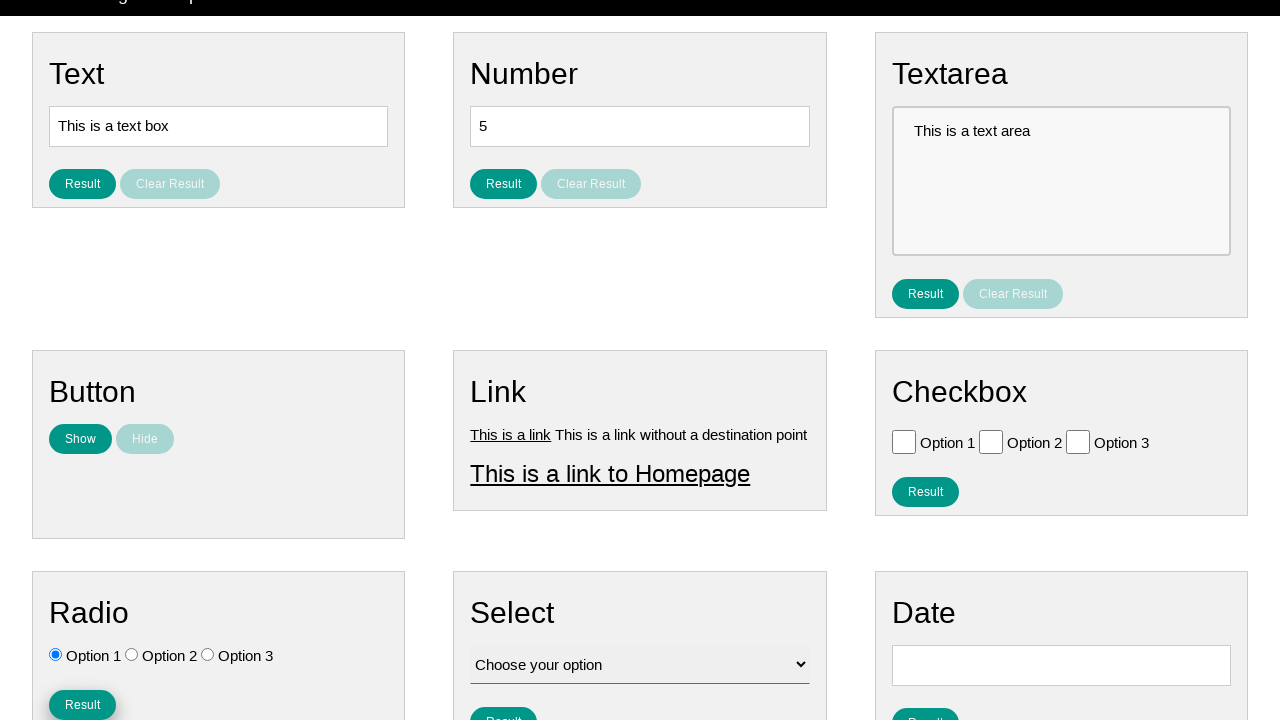

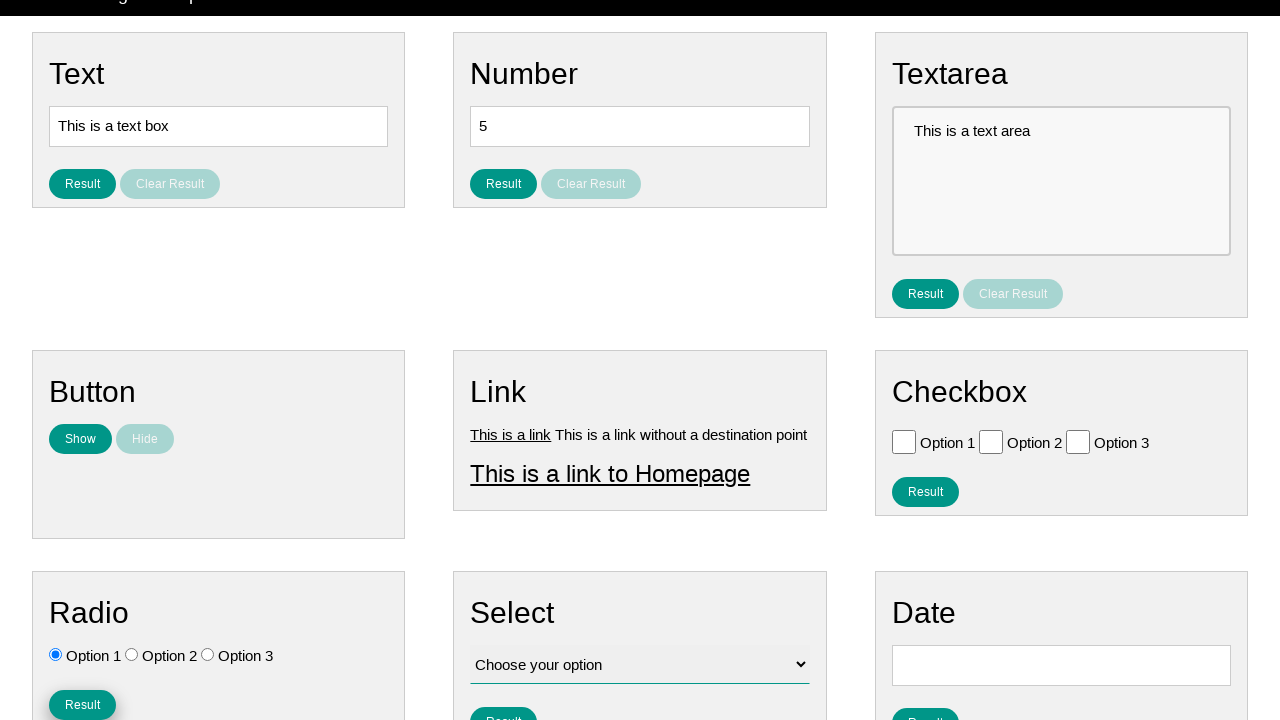